Navigates to the Via travel booking website and verifies the page loads successfully

Starting URL: https://in.via.com/

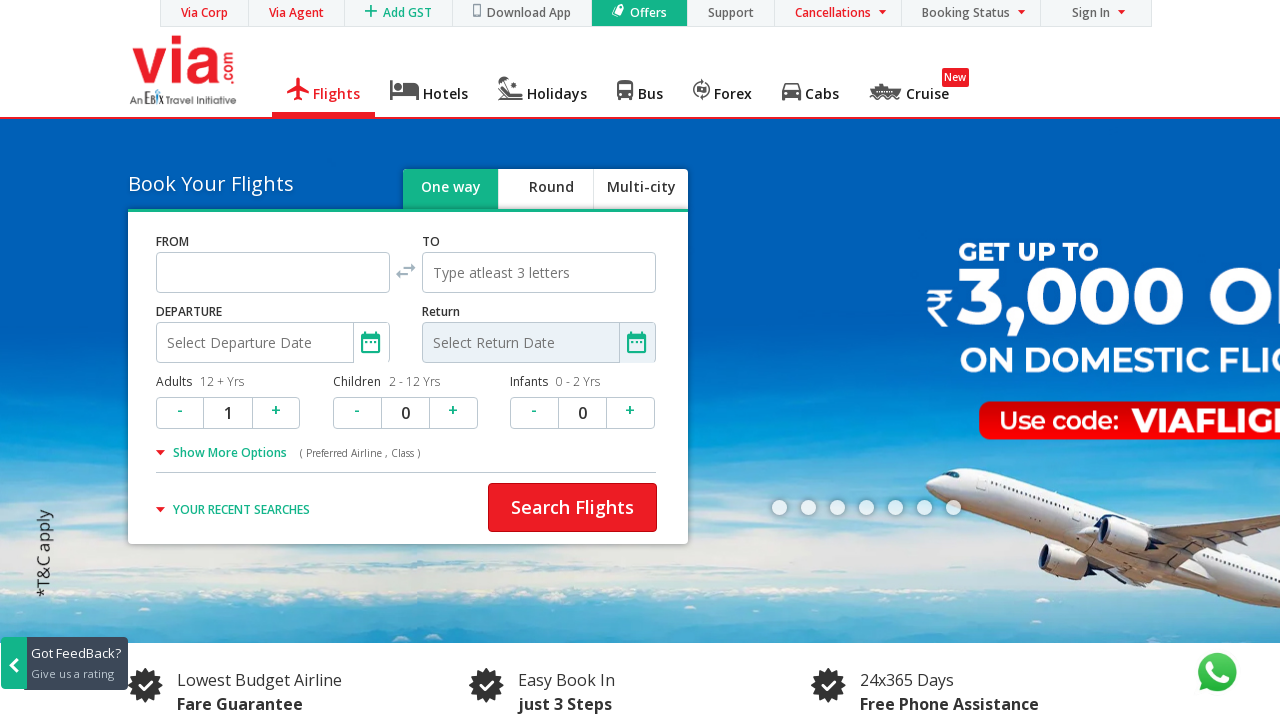

Waited for page to reach domcontentloaded state
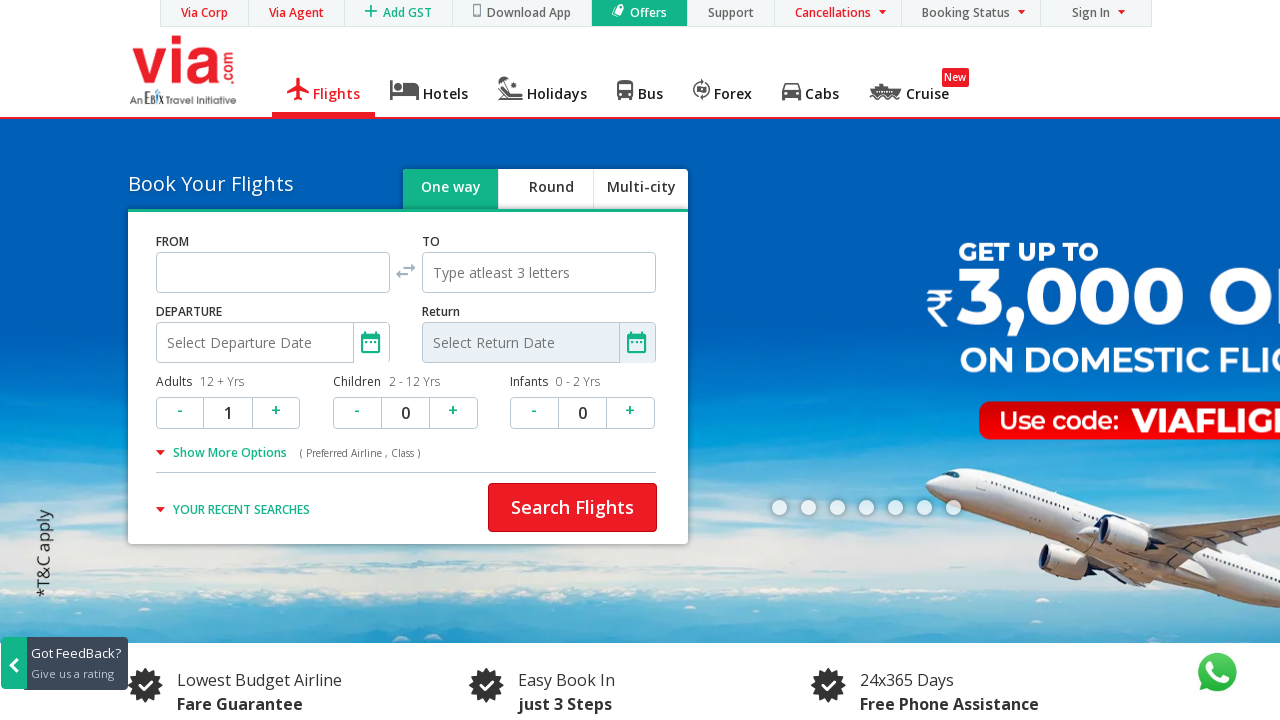

Via travel booking website loaded successfully - body element found
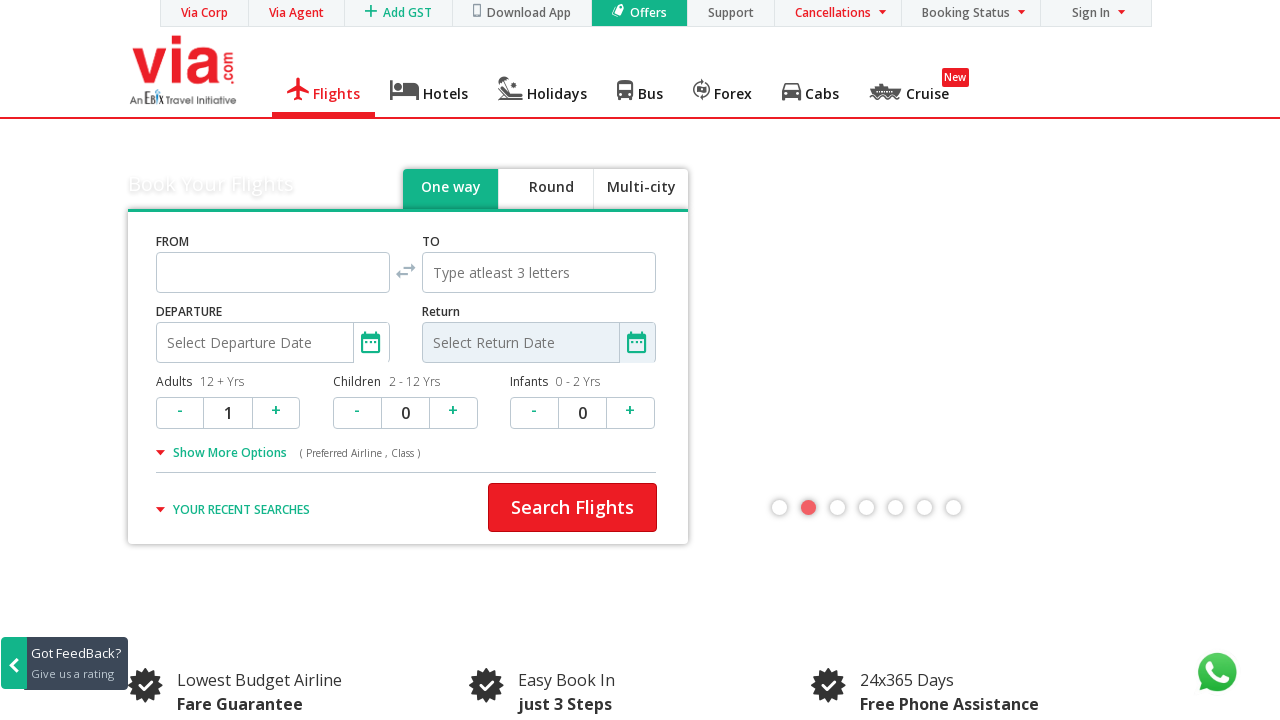

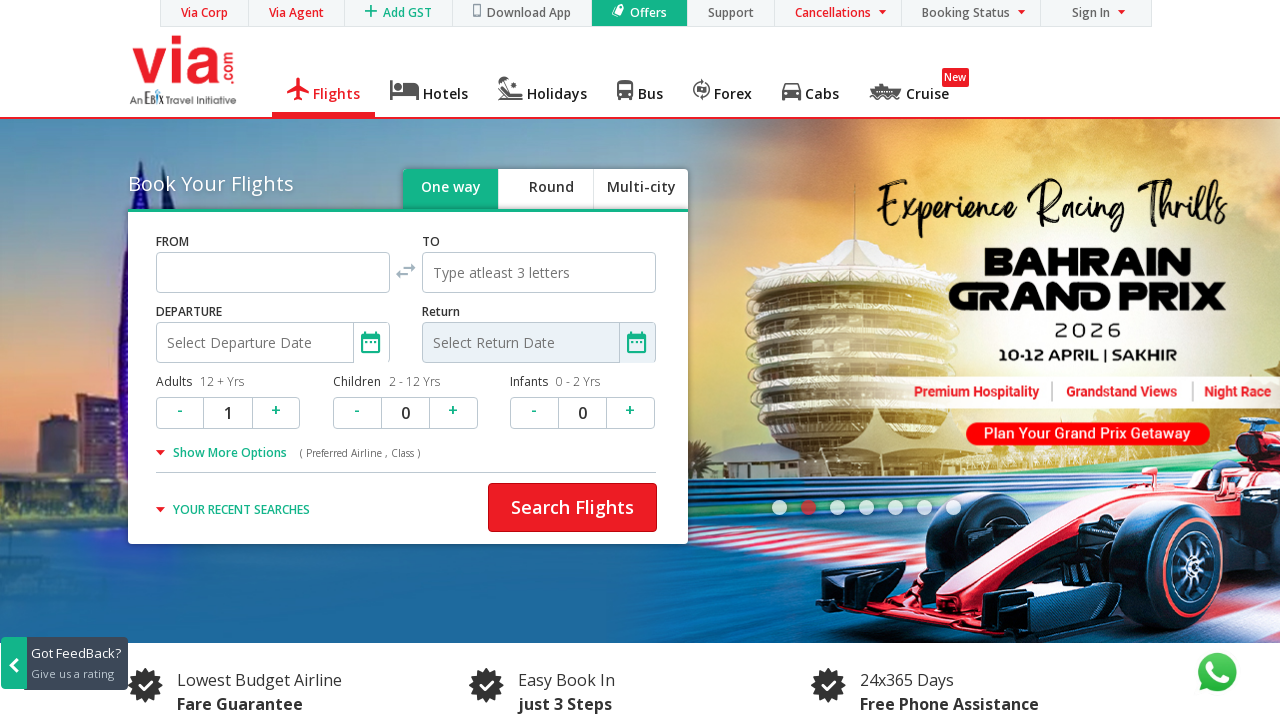